Tests a simple form by filling in first name, last name, city, and country fields using different element locator strategies, then submits the form by clicking a button.

Starting URL: http://suninjuly.github.io/simple_form_find_task.html

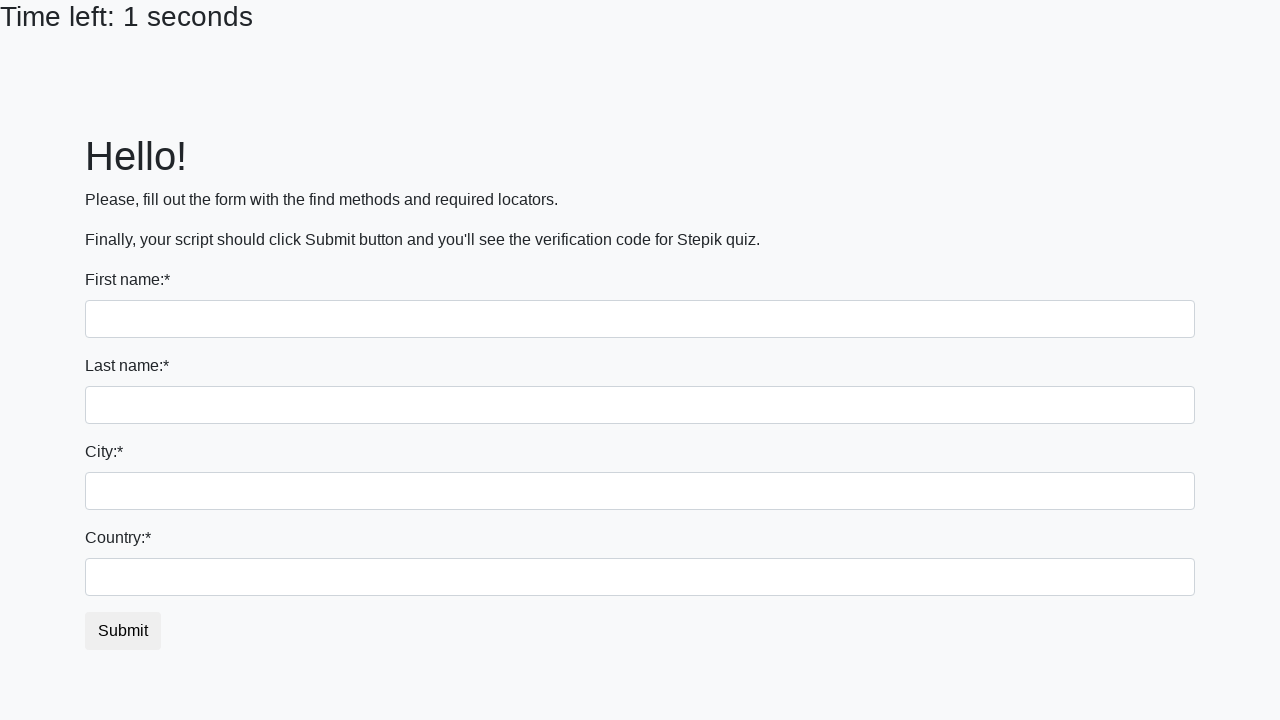

Filled first name field with 'Ivan' using tag name selector on input
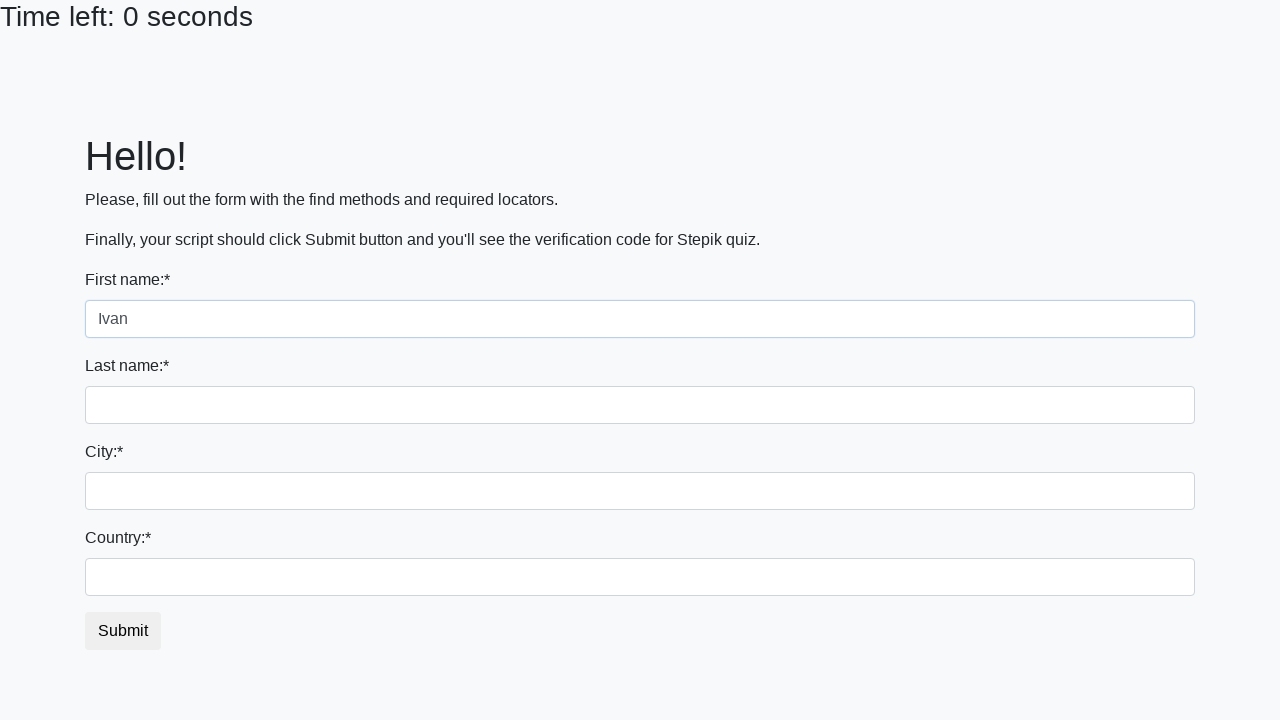

Filled last name field with 'Petrov' using name attribute selector on input[name='last_name']
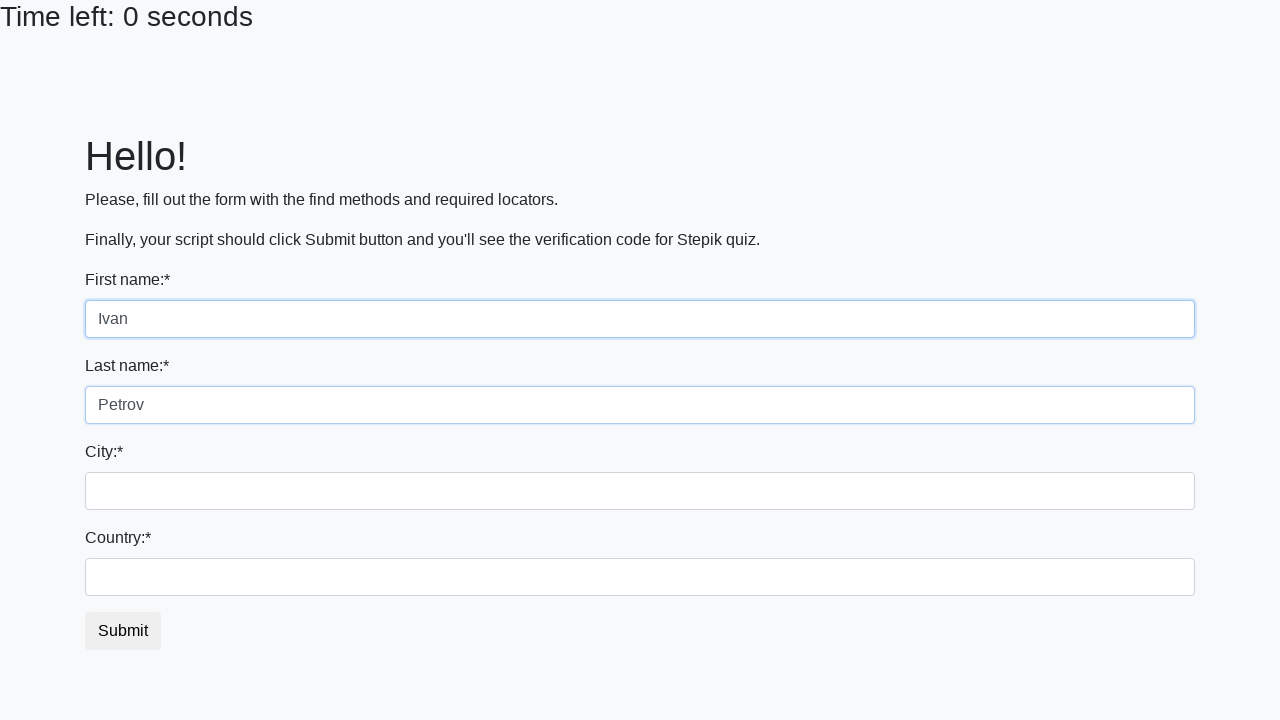

Filled city field with 'Smolensk' using class name selector on .city
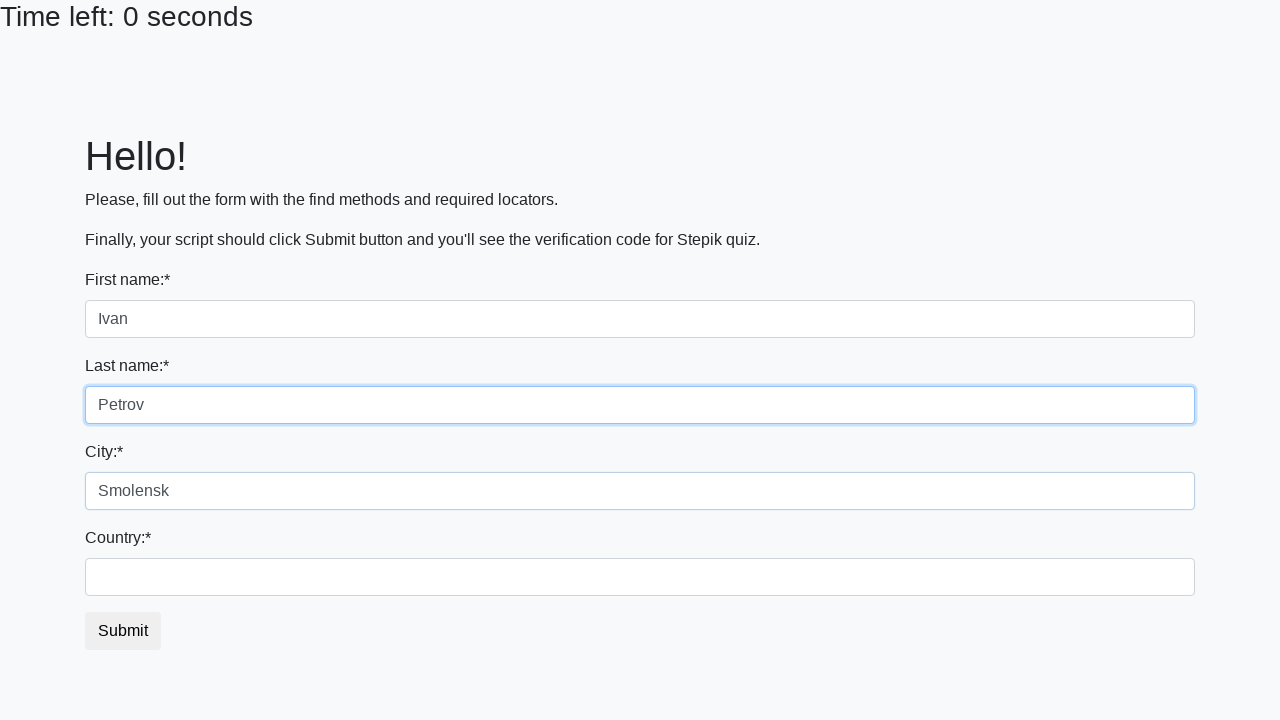

Filled country field with 'Russia' using ID selector on #country
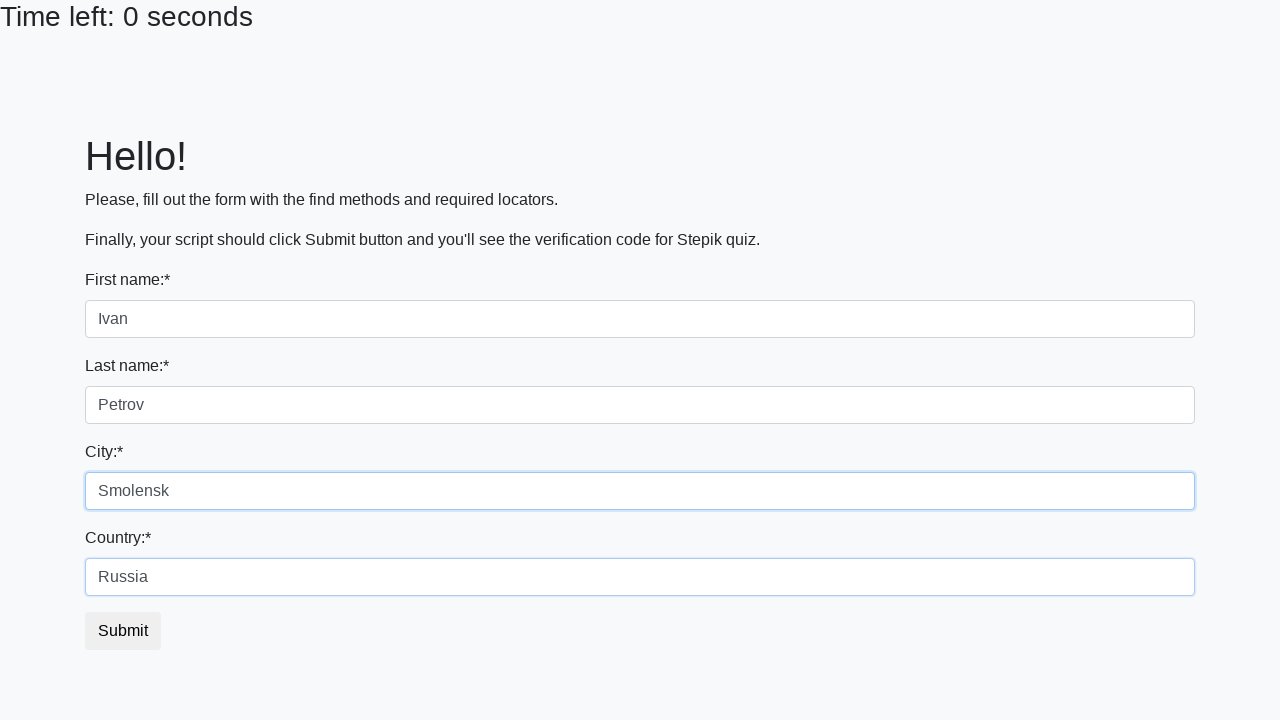

Clicked submit button to submit form at (123, 631) on button.btn
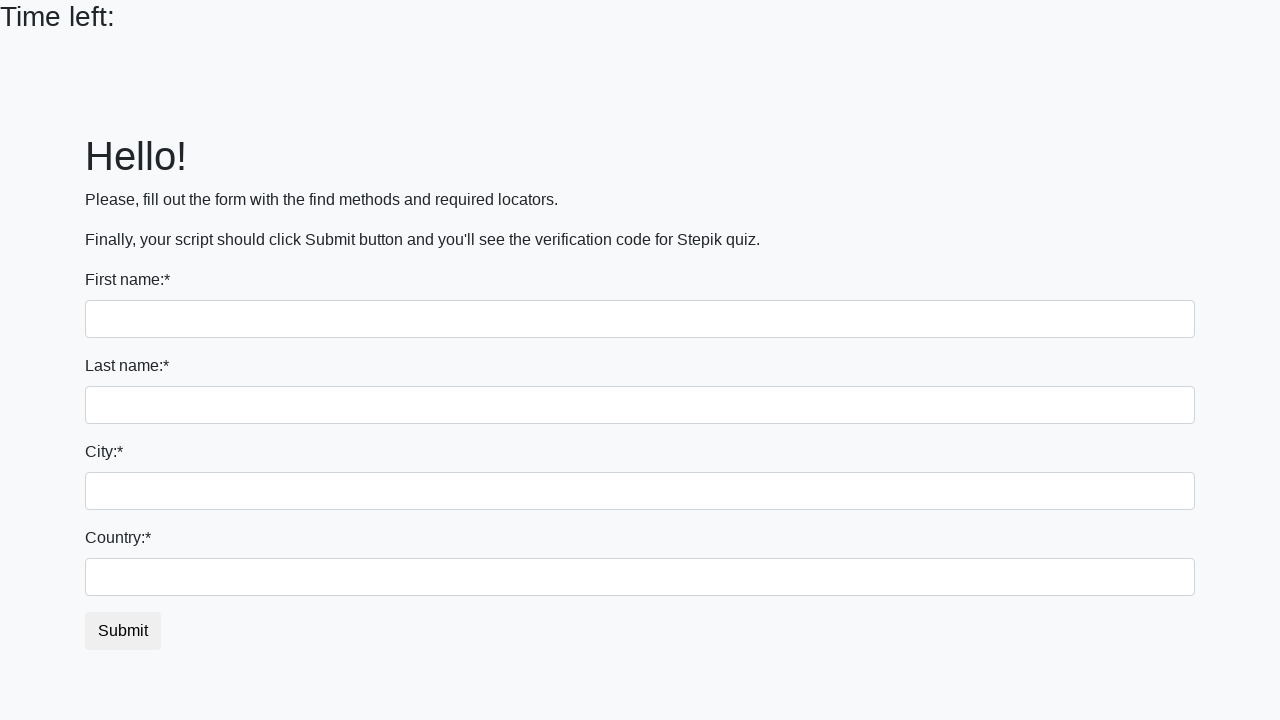

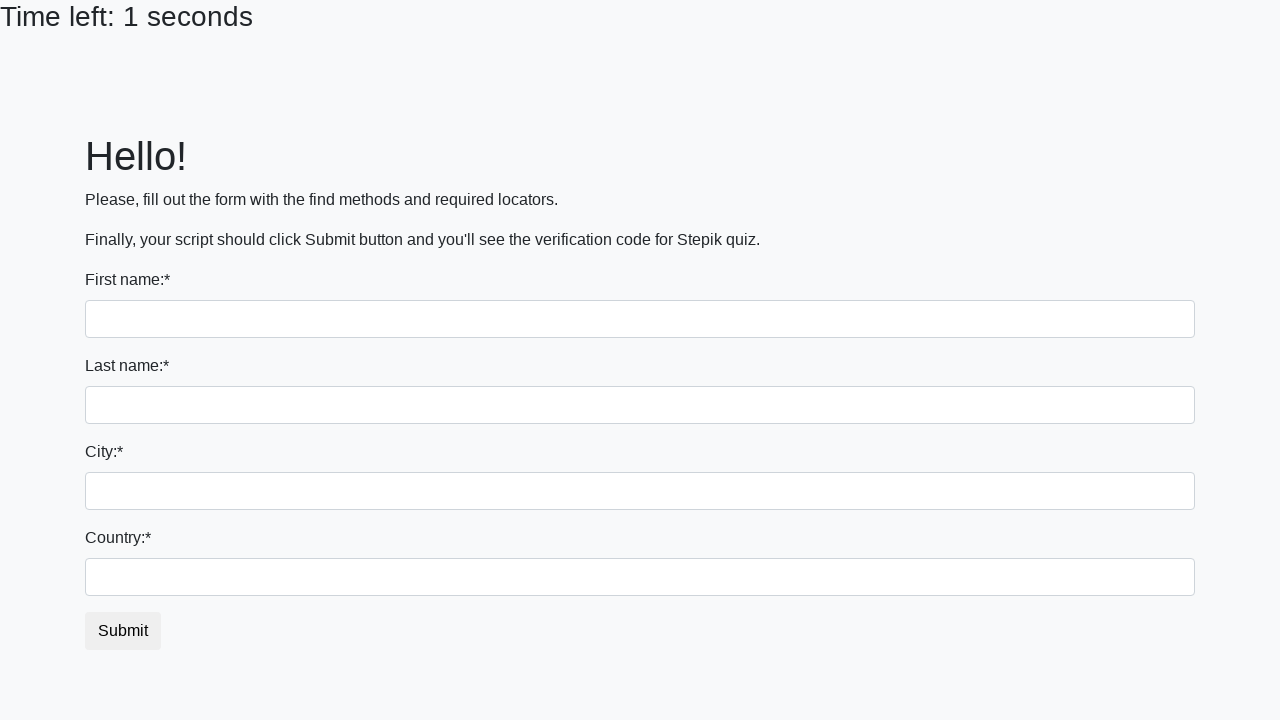